Tests multi-level dropdown menu navigation by hovering over nested menu items and clicking the final option

Starting URL: https://demo.automationtesting.in/Register.html

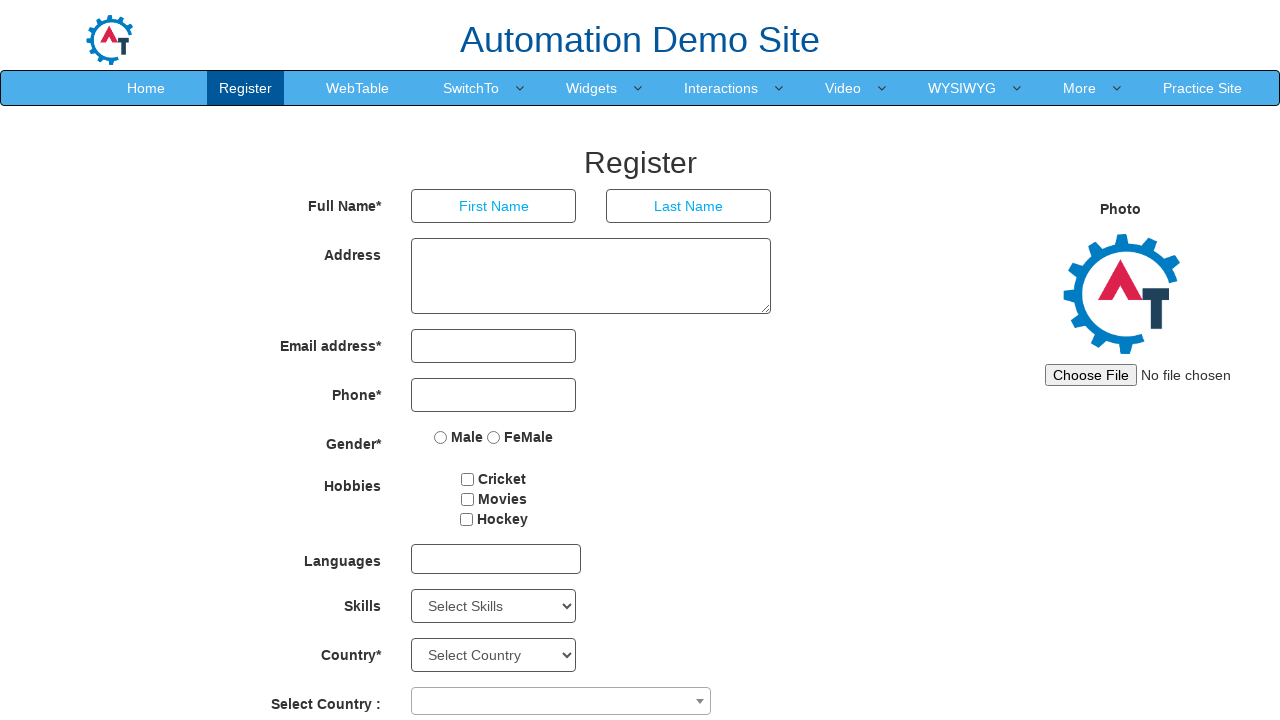

Hovered over Interactions menu item at (721, 88) on xpath=//*[@id="header"]/nav/div/div[2]/ul/li[6]/a
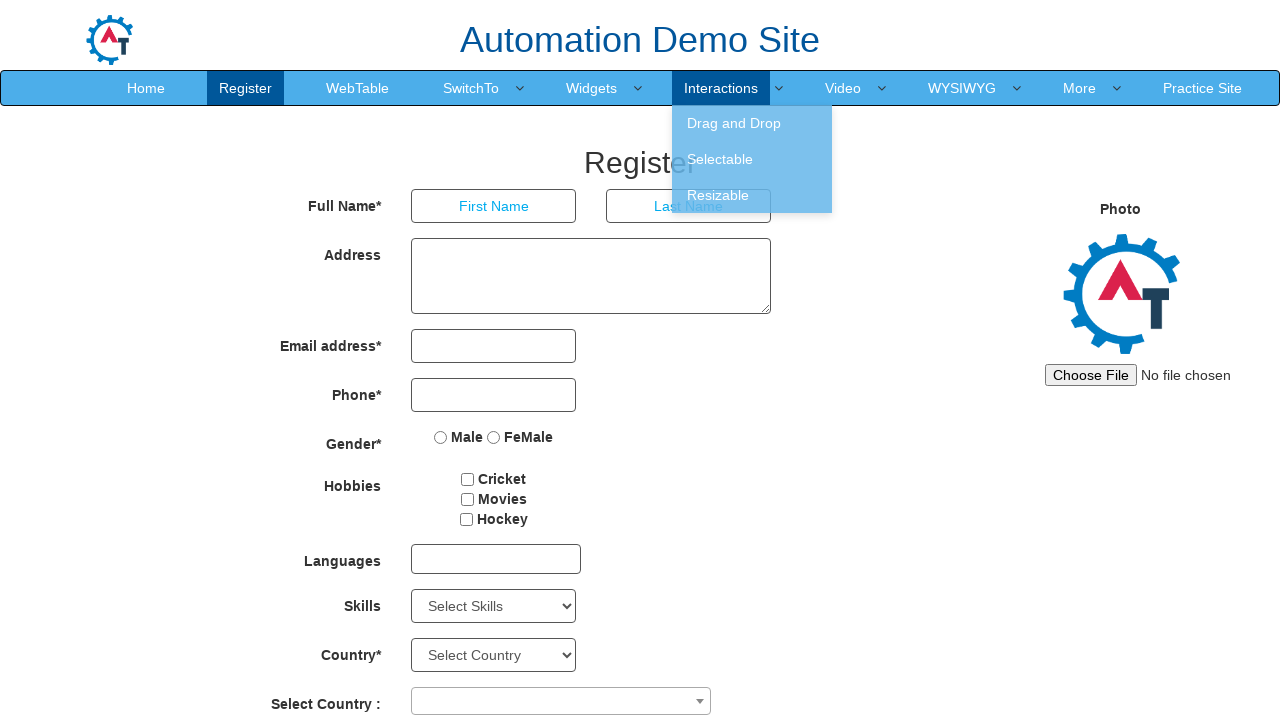

Hovered over Drag and Drop submenu at (752, 123) on xpath=//*[@id="header"]/nav/div/div[2]/ul/li[6]/ul/li[1]
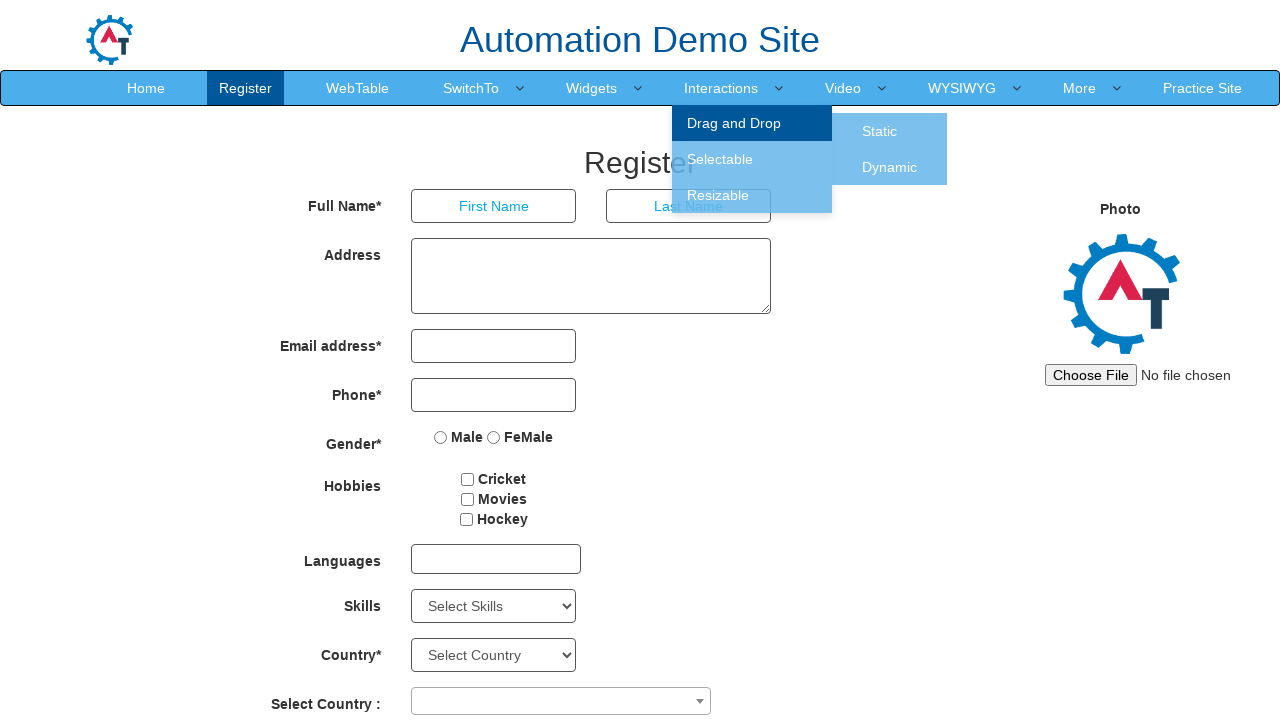

Clicked on Static drag and drop option at (880, 131) on xpath=//*[@id="header"]/nav/div/div[2]/ul/li[6]/ul/li[1]/ul/li[1]/a
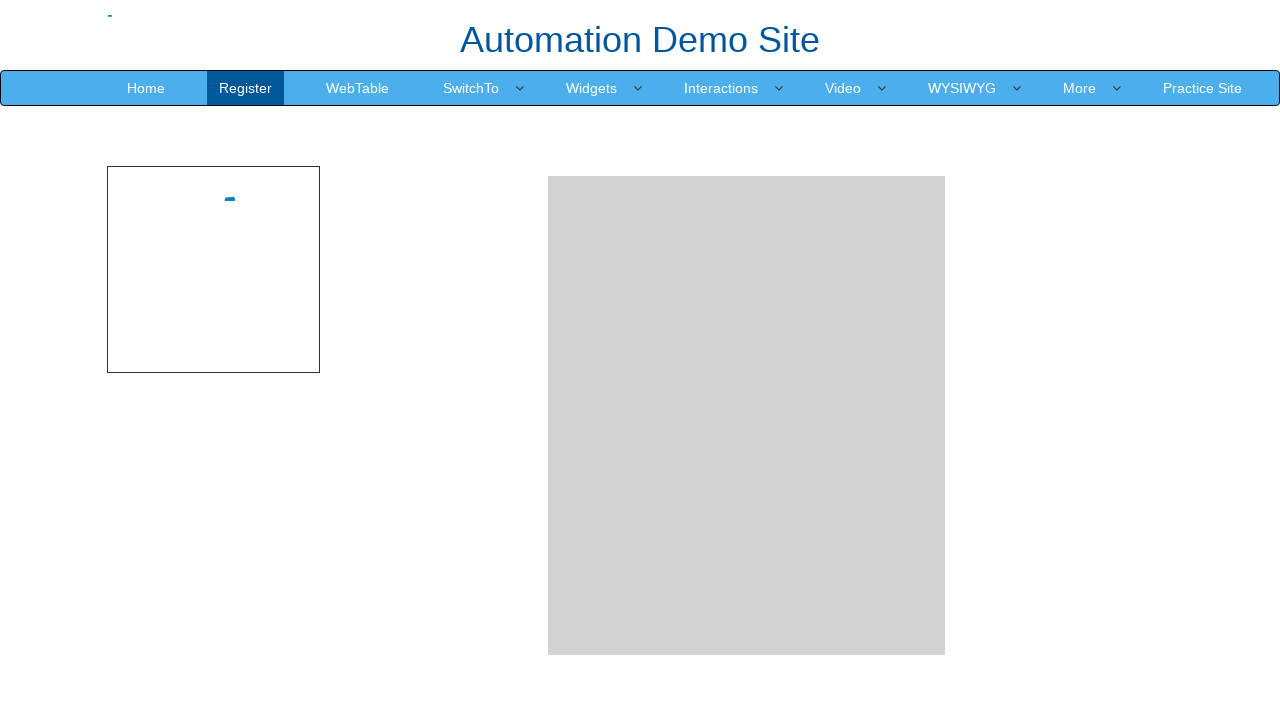

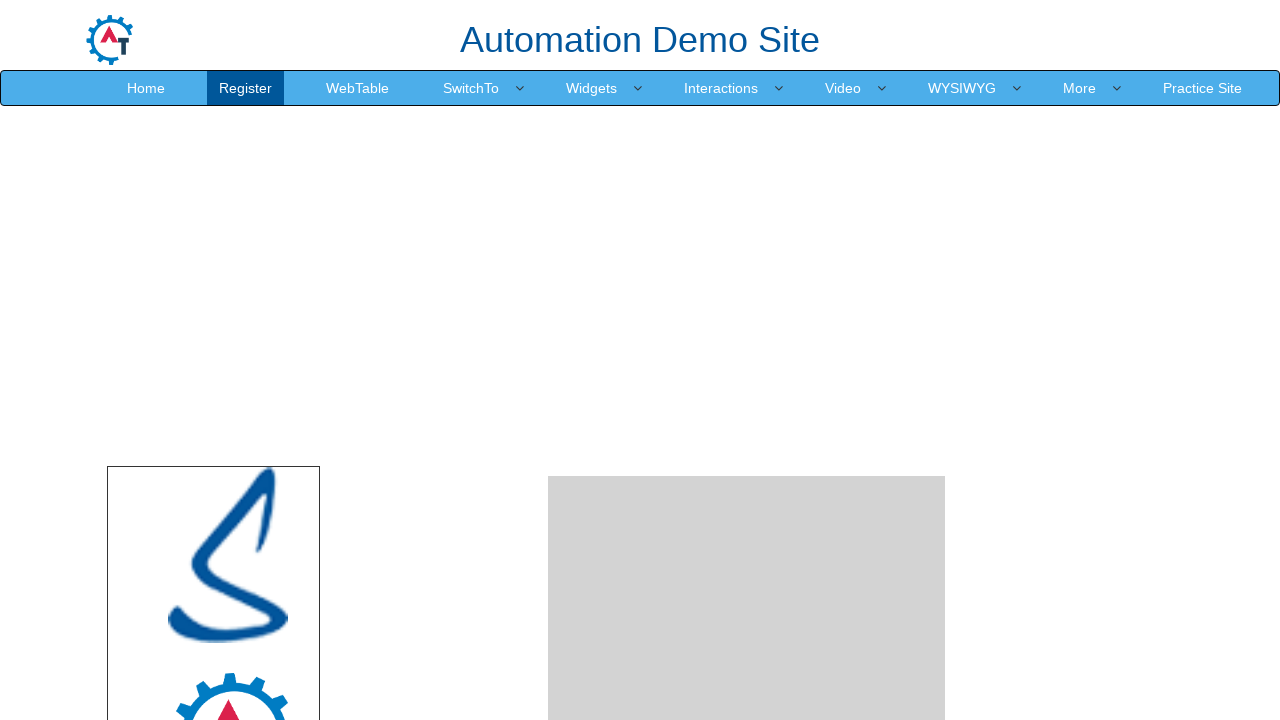